Tests basic browser navigation functionality by navigating to Myntra, then using browser back, forward, and refresh operations.

Starting URL: https://www.myntra.com/

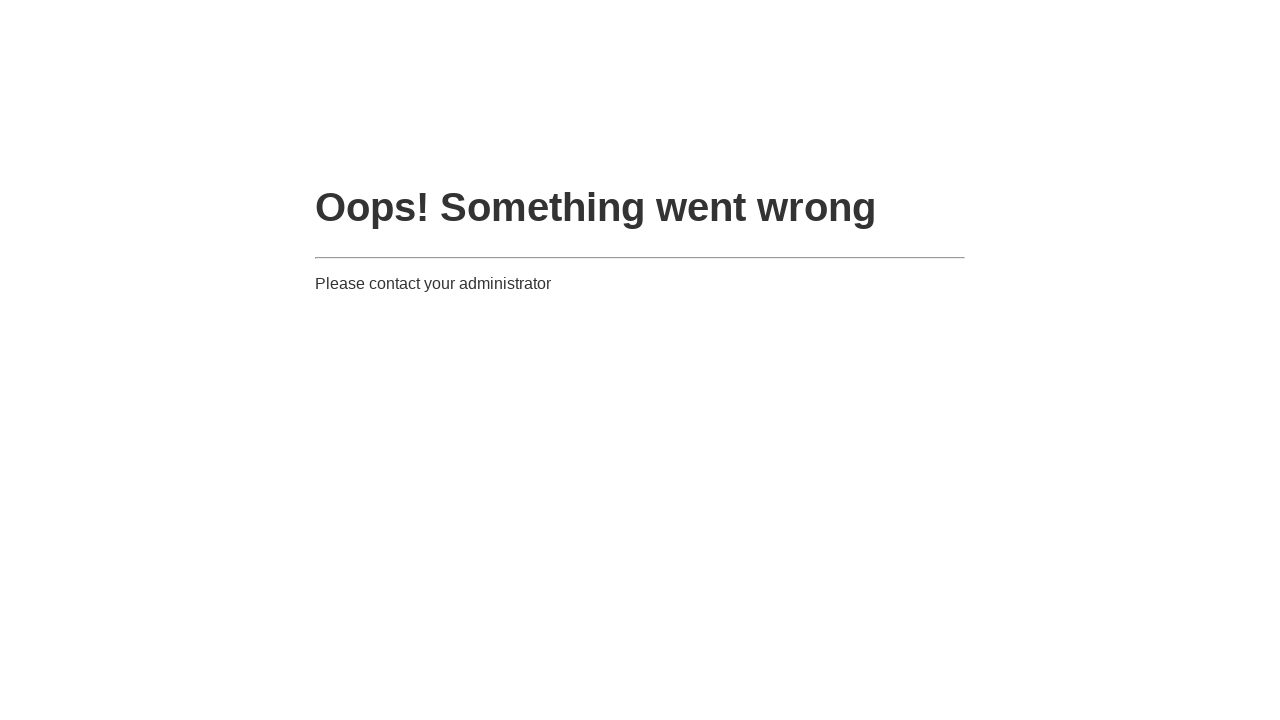

Navigated to Myntra homepage
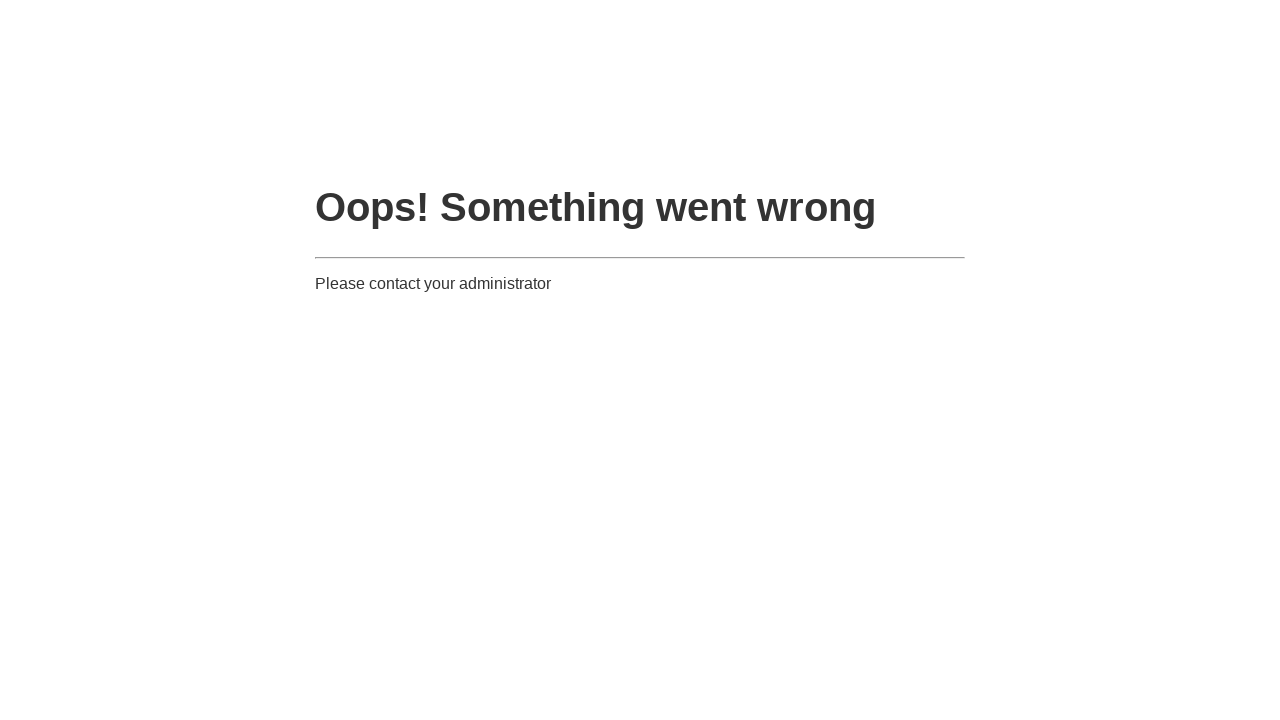

Navigated back using browser back button
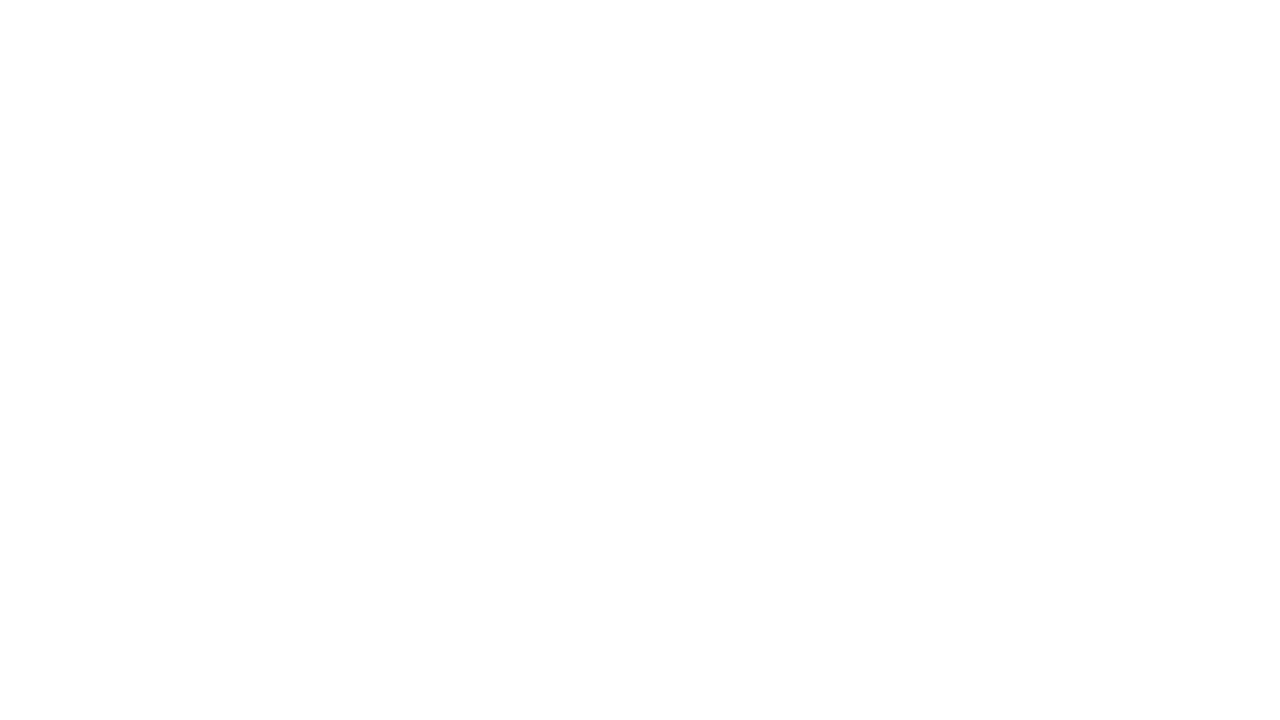

Navigated forward using browser forward button
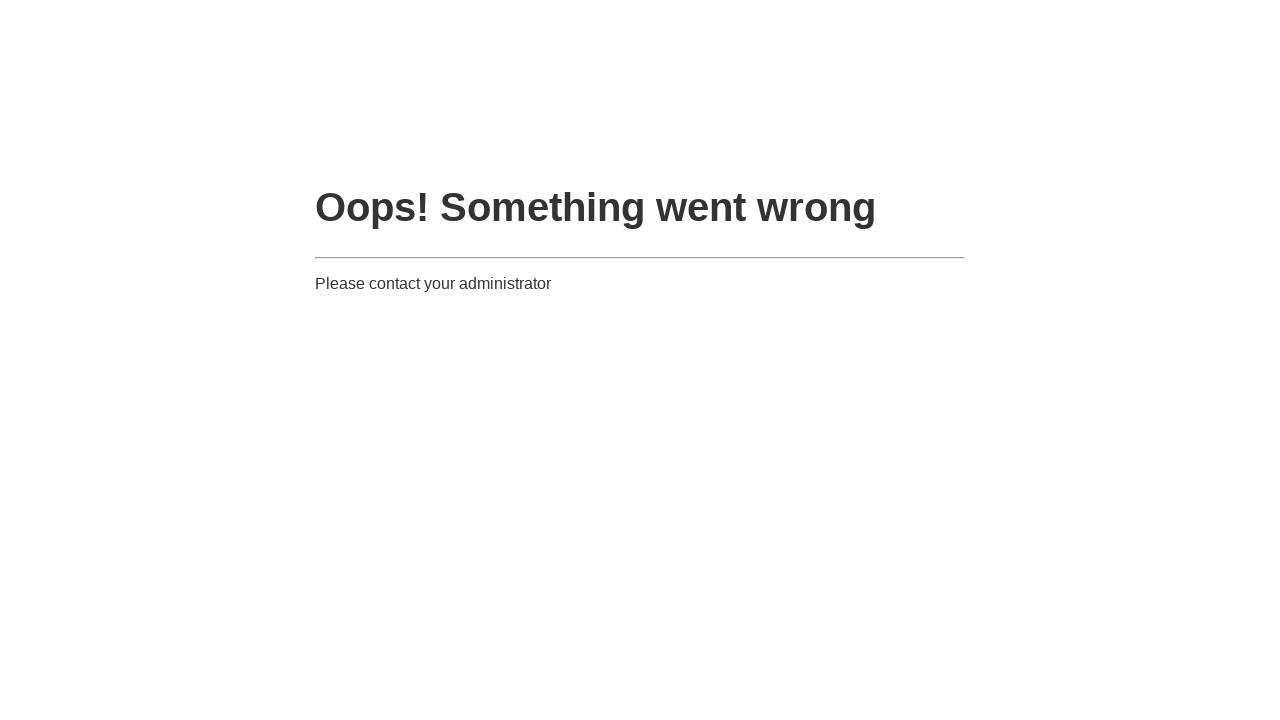

Refreshed the page
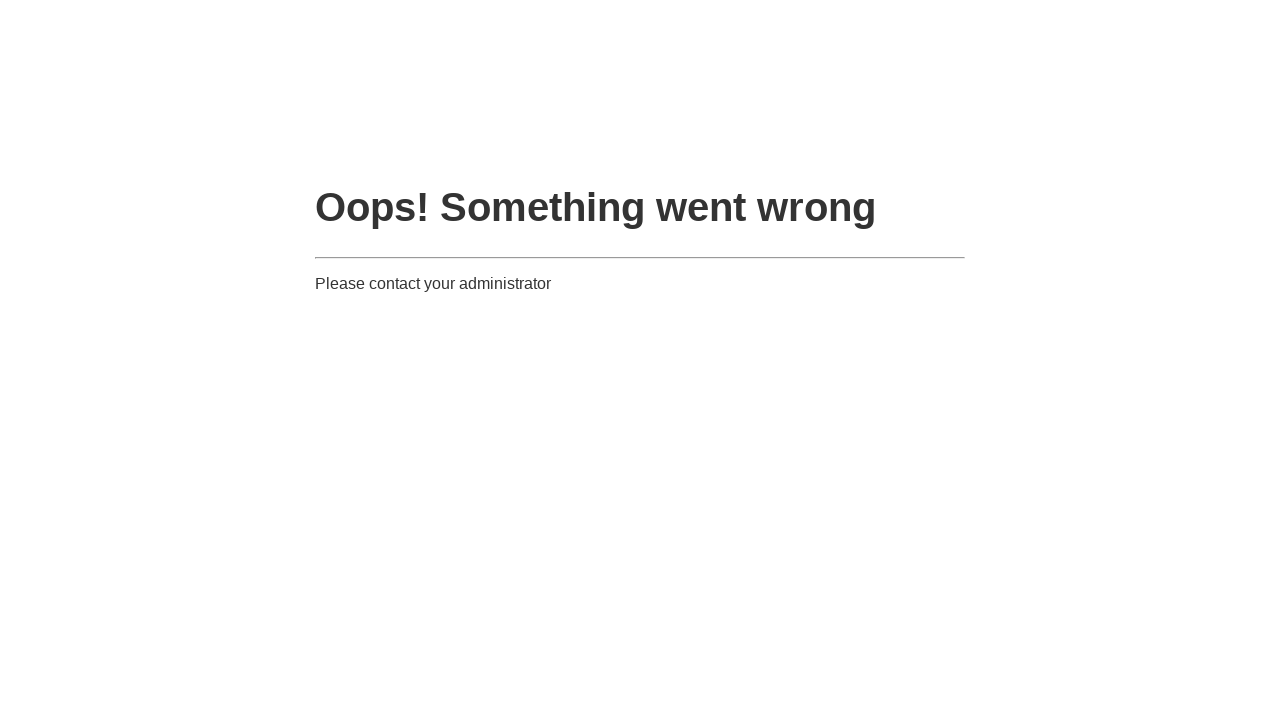

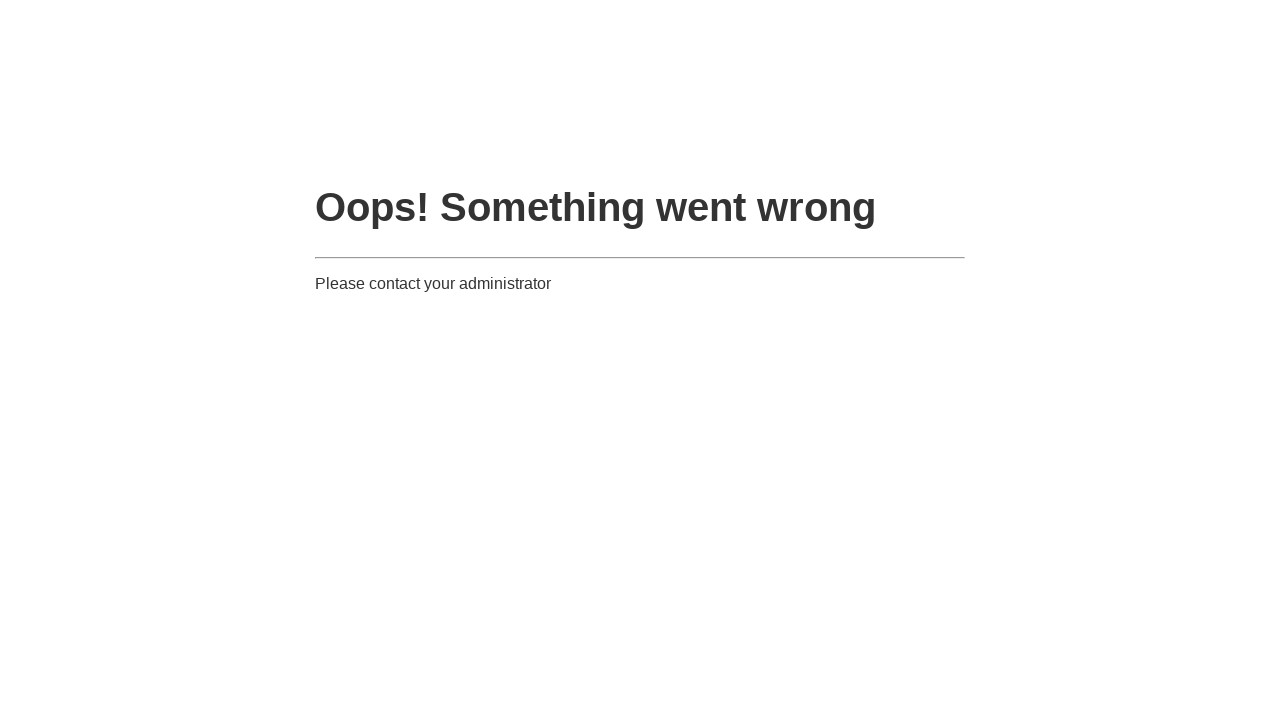